Tests CSS media queries by setting viewport size and checking for responsive element

Starting URL: https://testpages.eviltester.com/styled/css-media-queries.html

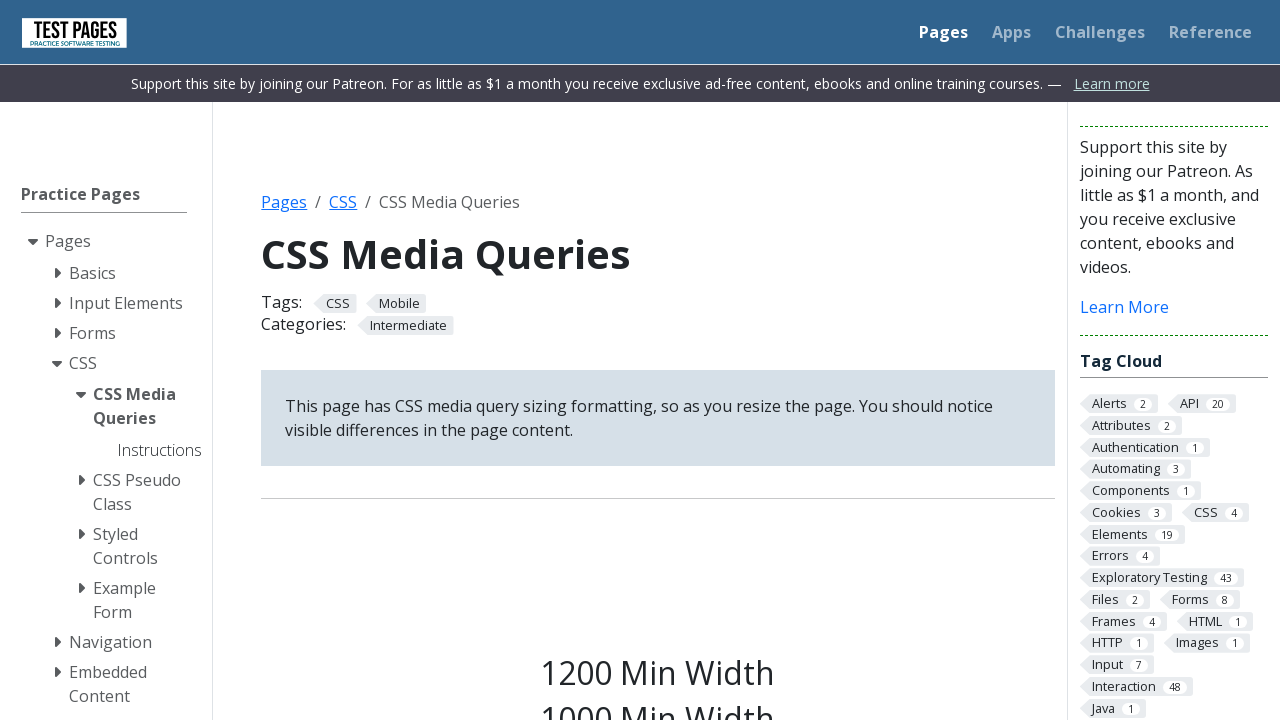

Navigated to CSS media queries test page
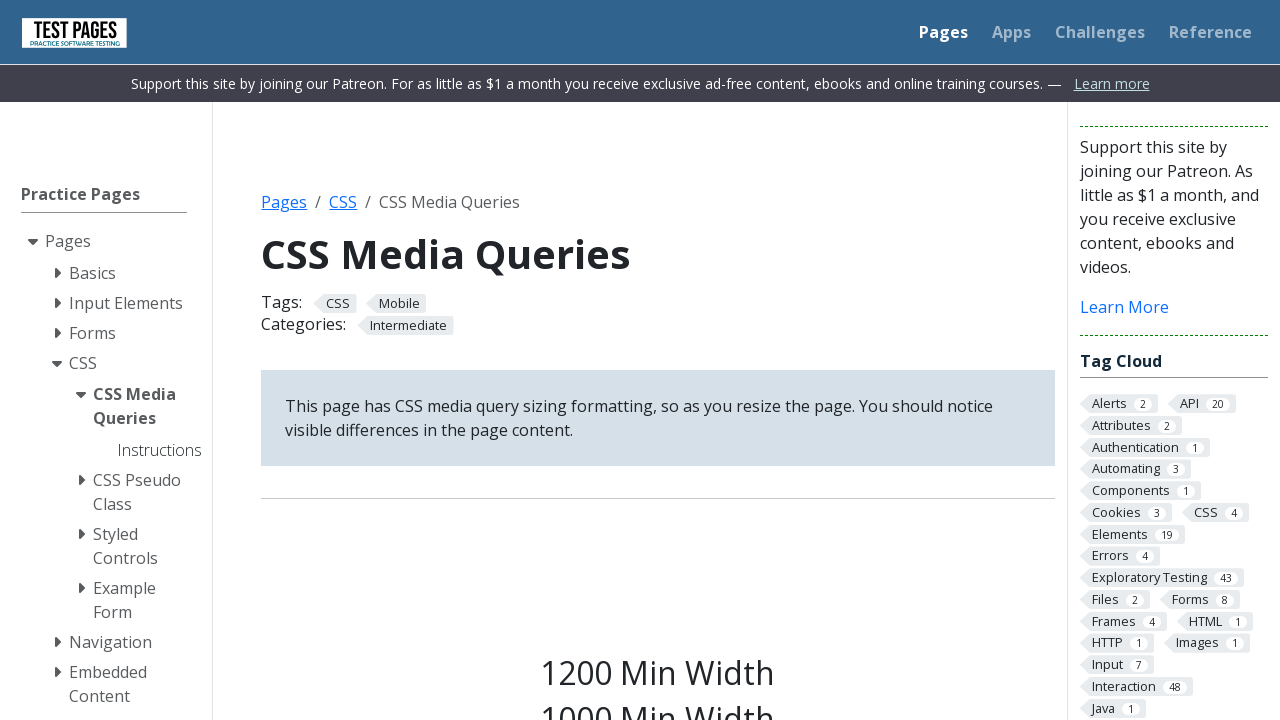

Set viewport size to 1220x1080 to trigger media query
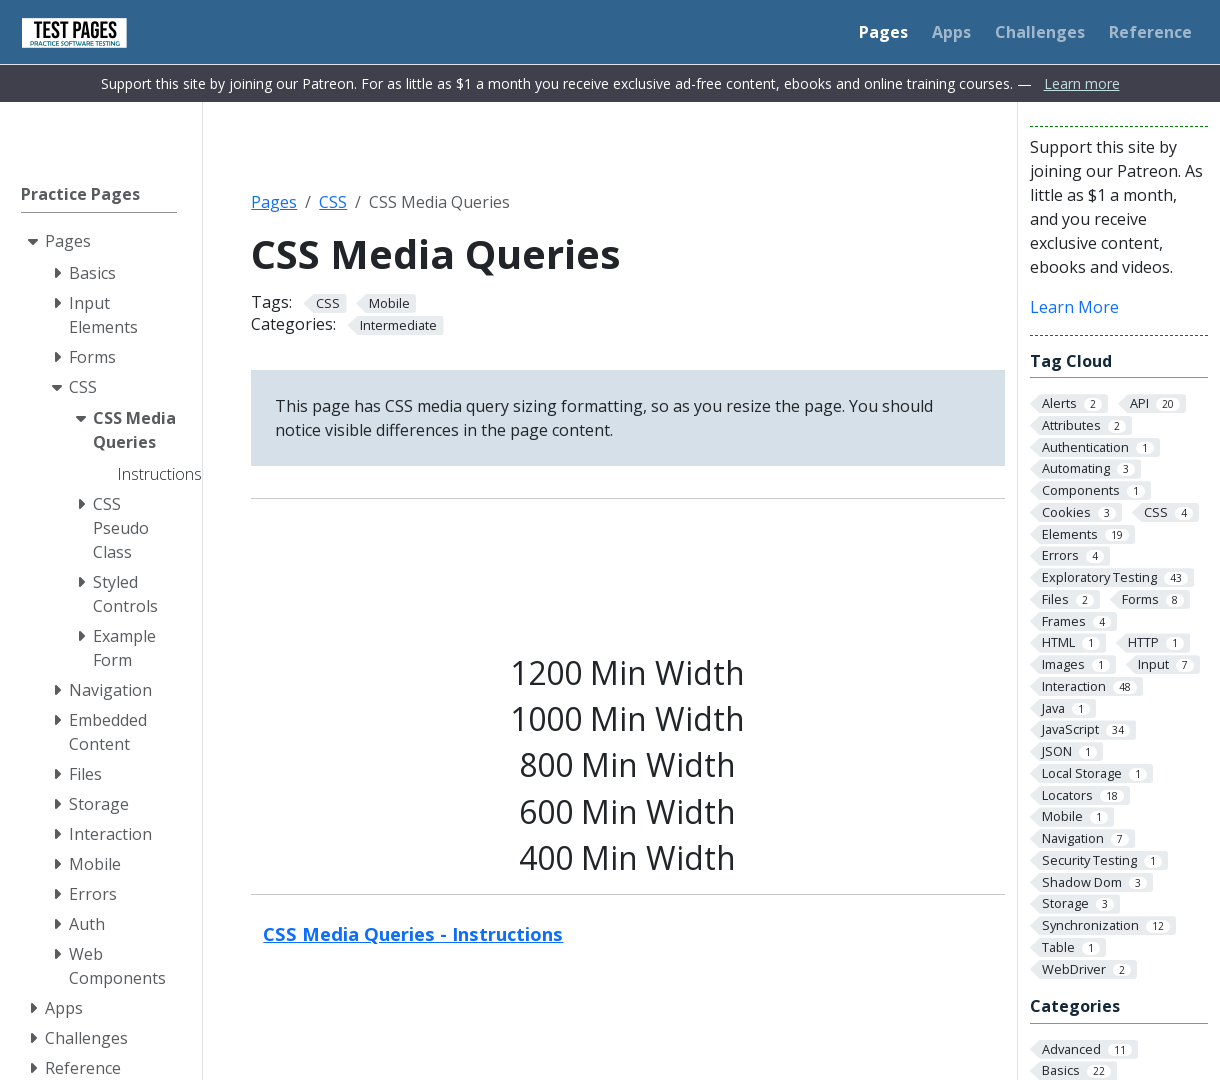

Responsive element .s1200 became visible after viewport change
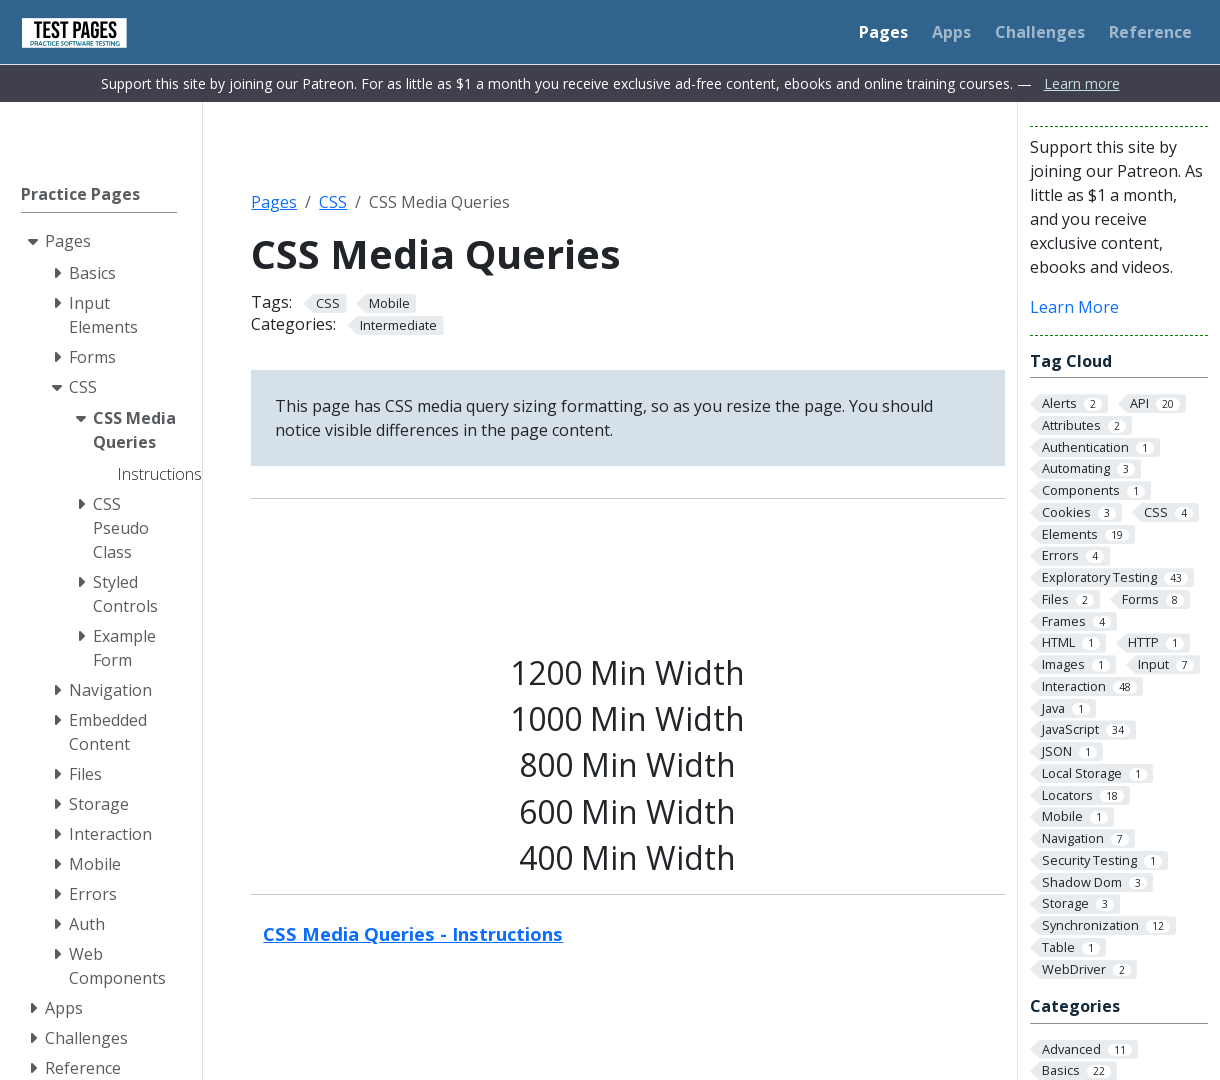

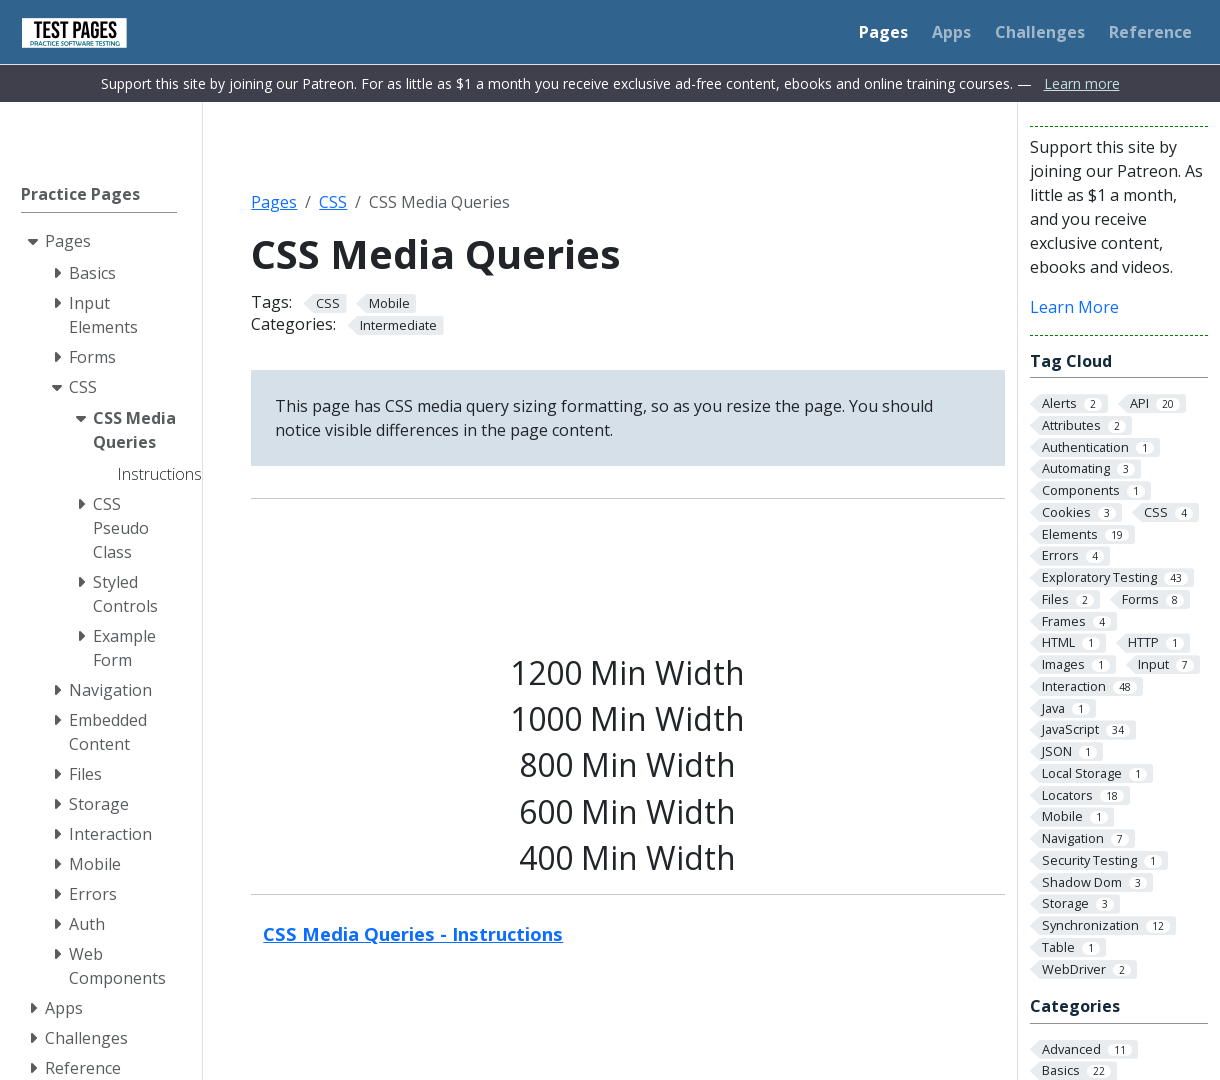